Tests filtering to display active items and using back button navigation

Starting URL: https://demo.playwright.dev/todomvc

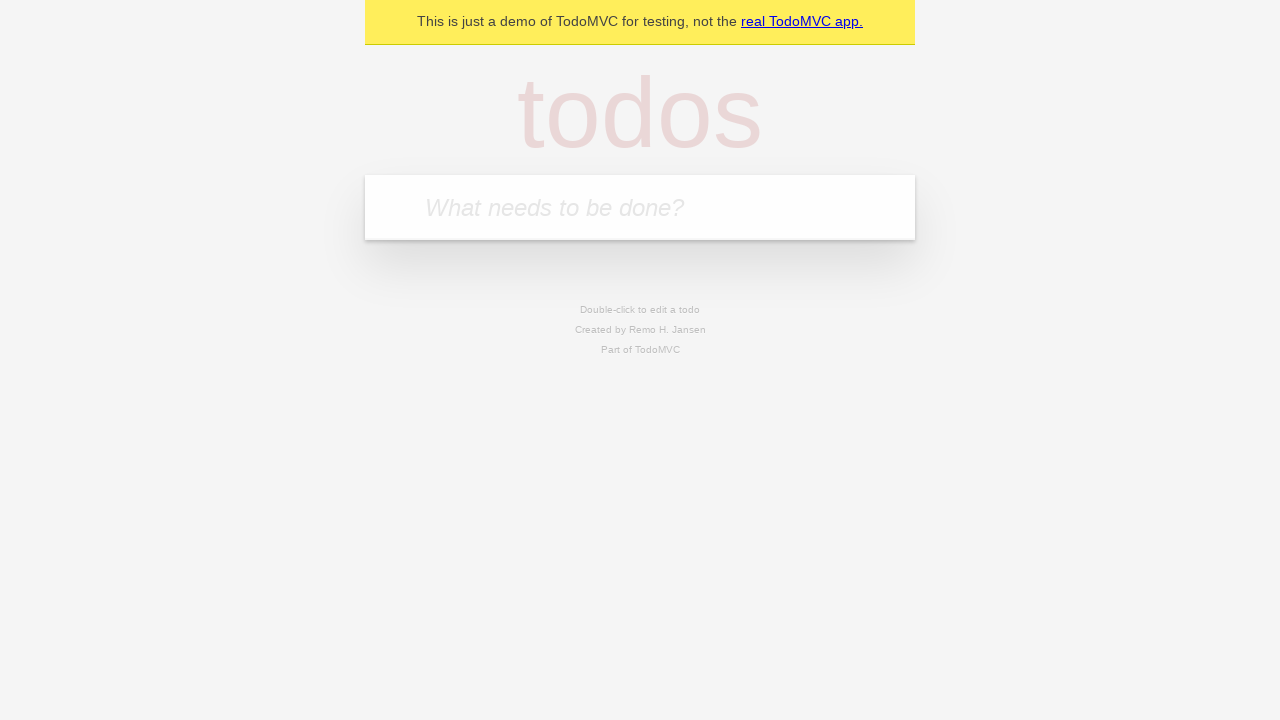

Filled first todo: 'buy some cheese' on .new-todo
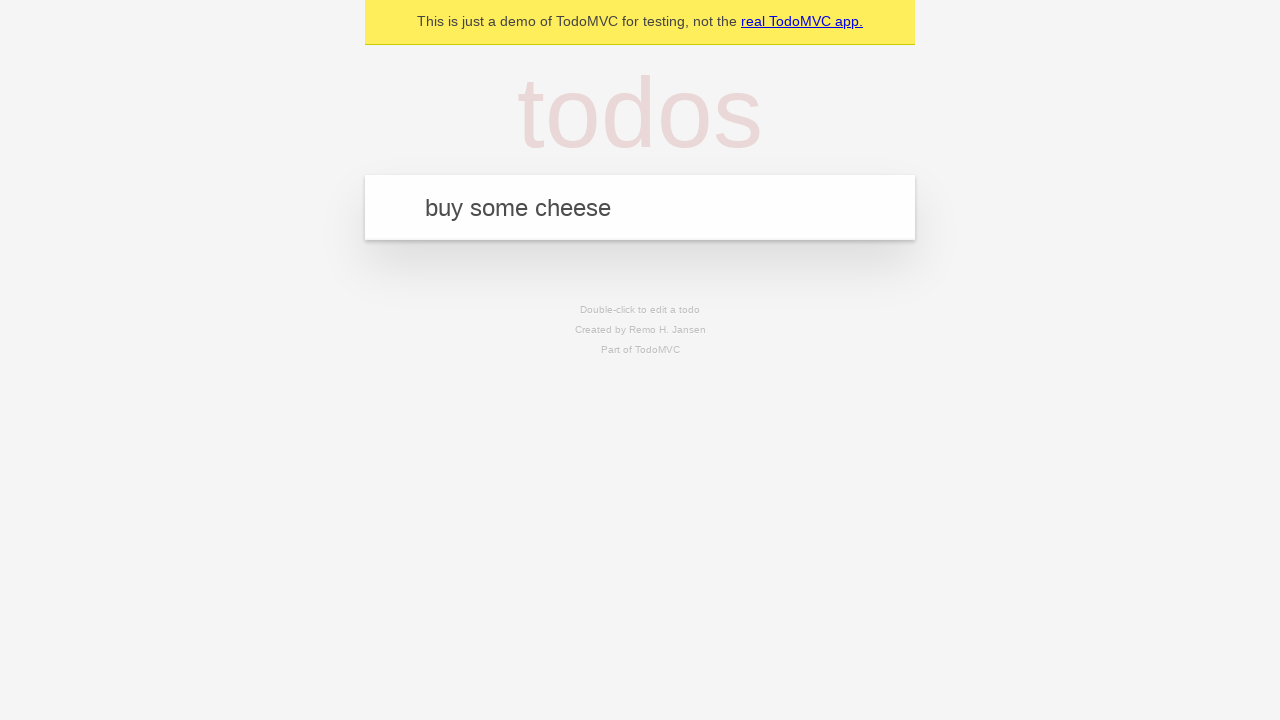

Pressed Enter to add first todo on .new-todo
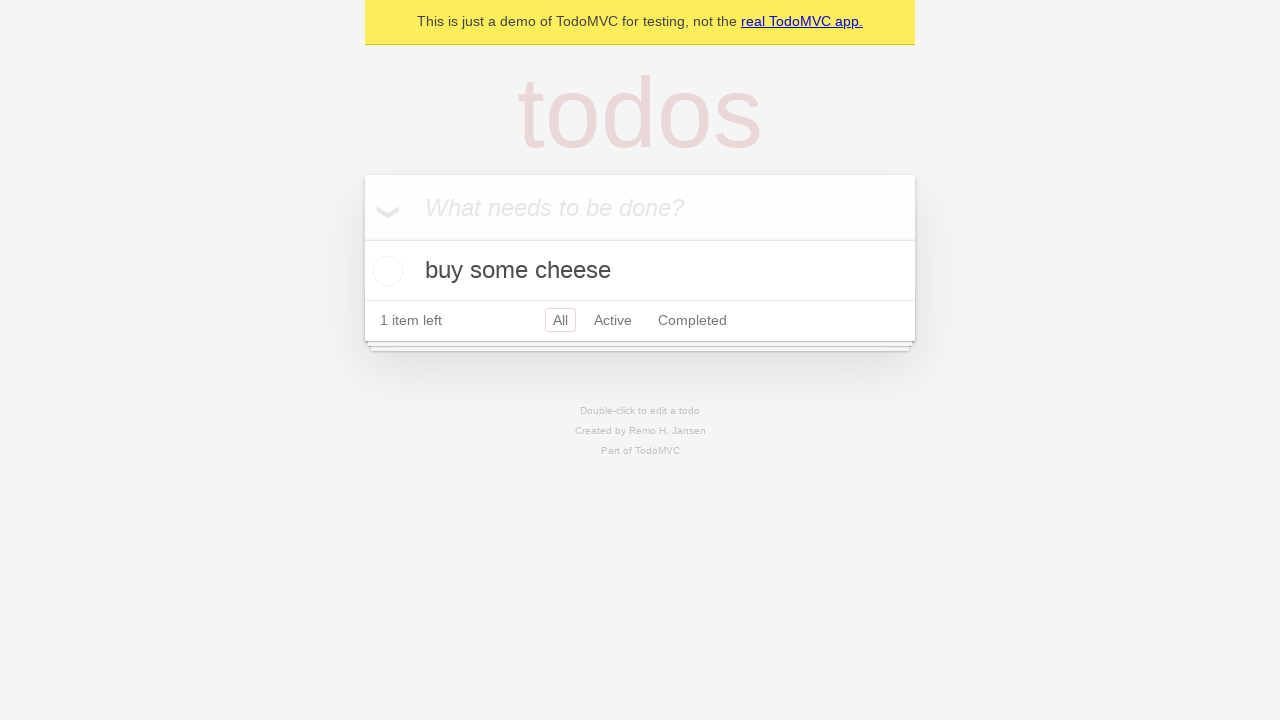

Filled second todo: 'feed the cat' on .new-todo
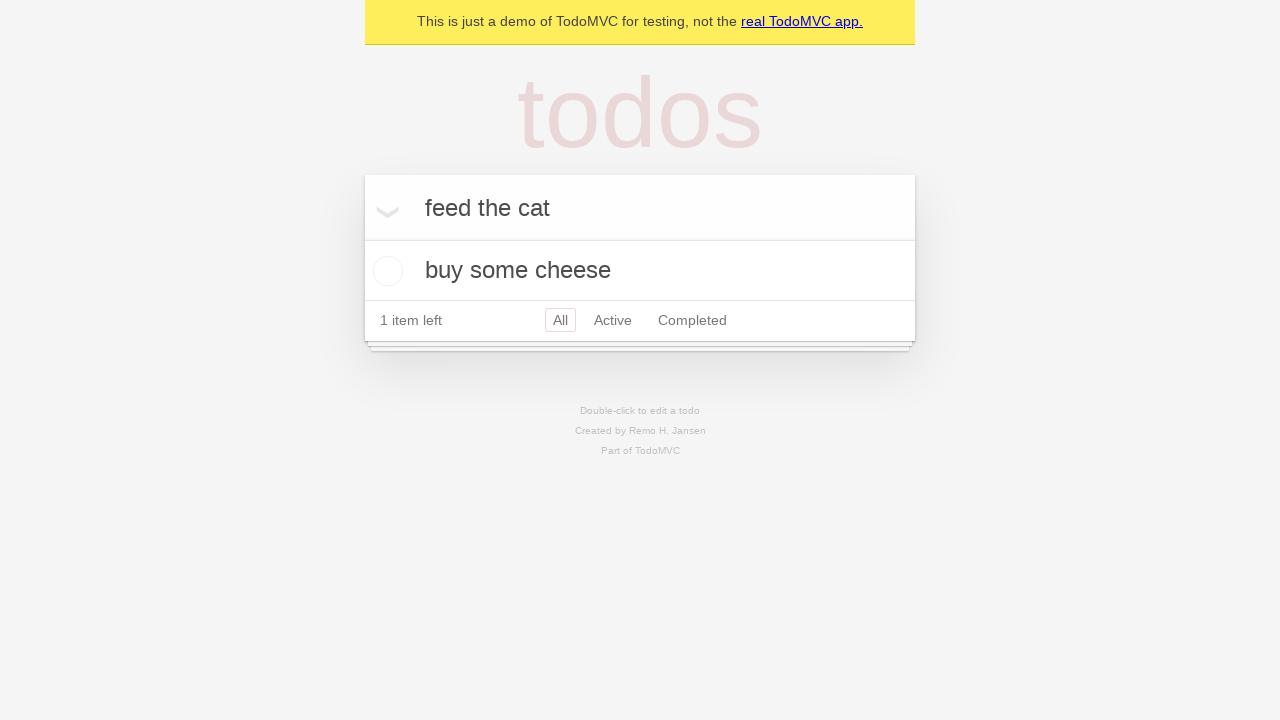

Pressed Enter to add second todo on .new-todo
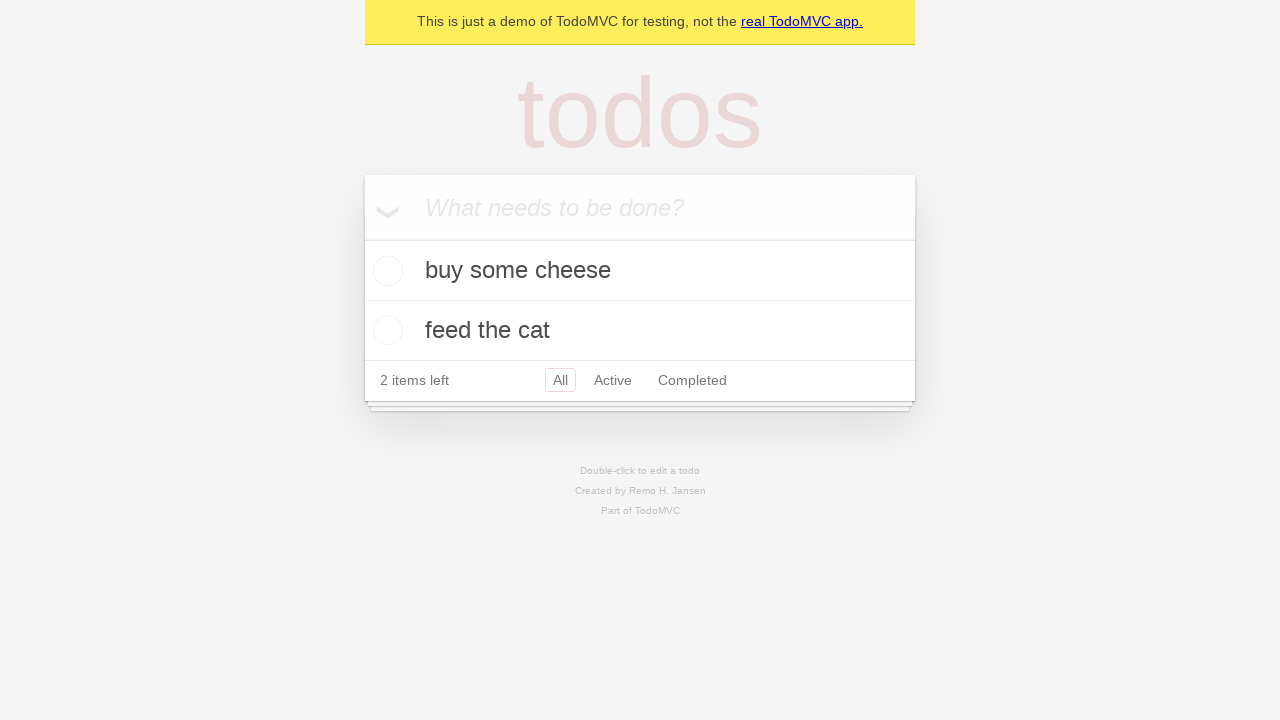

Filled third todo: 'book a doctors appointment' on .new-todo
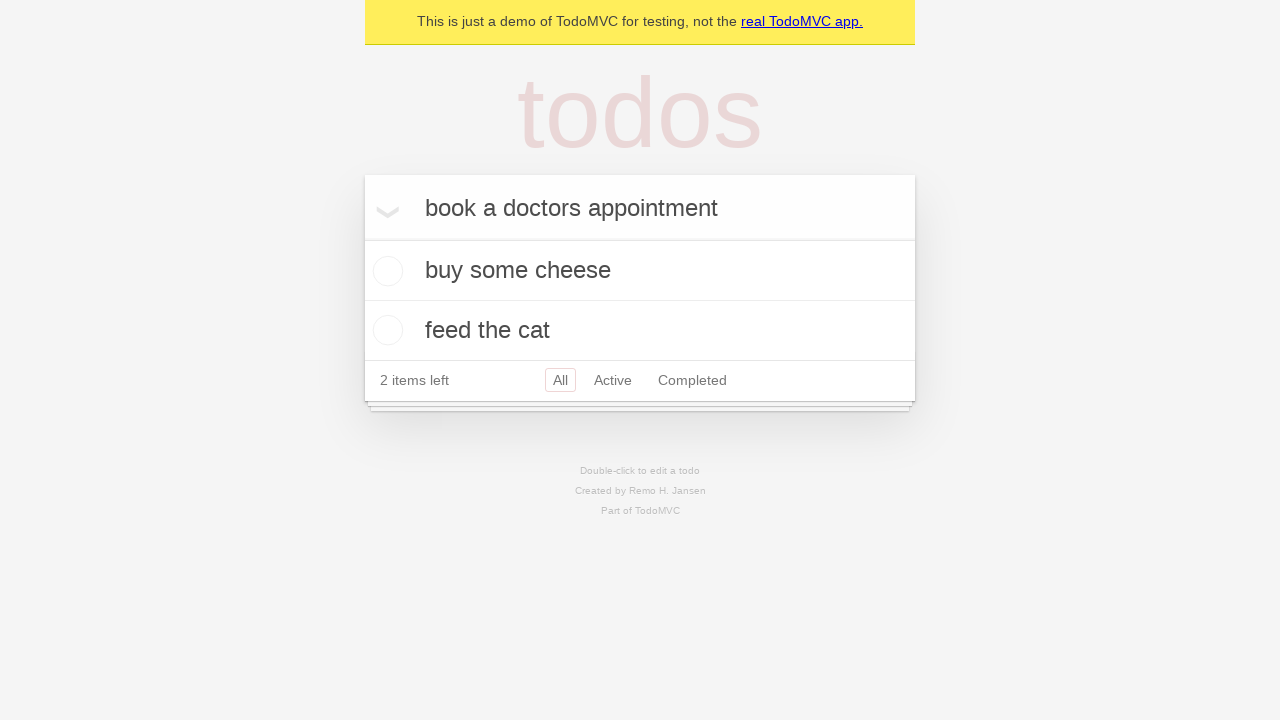

Pressed Enter to add third todo on .new-todo
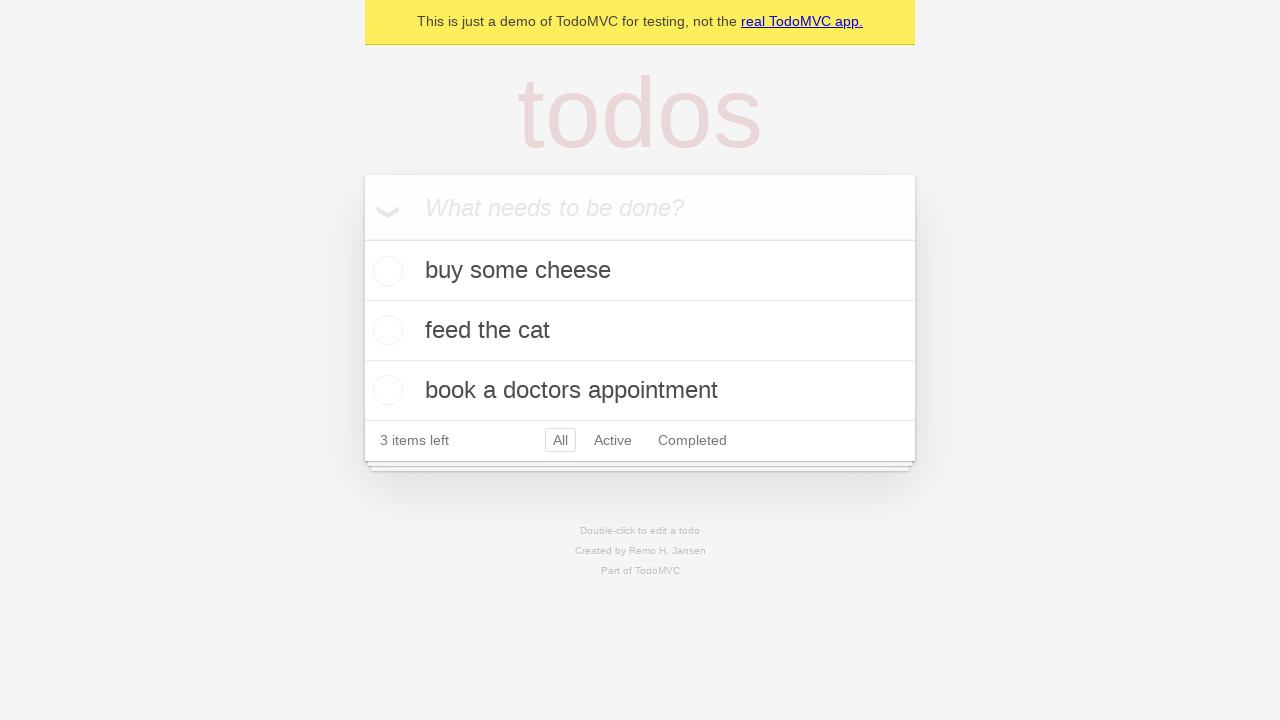

All three todo items loaded in the list
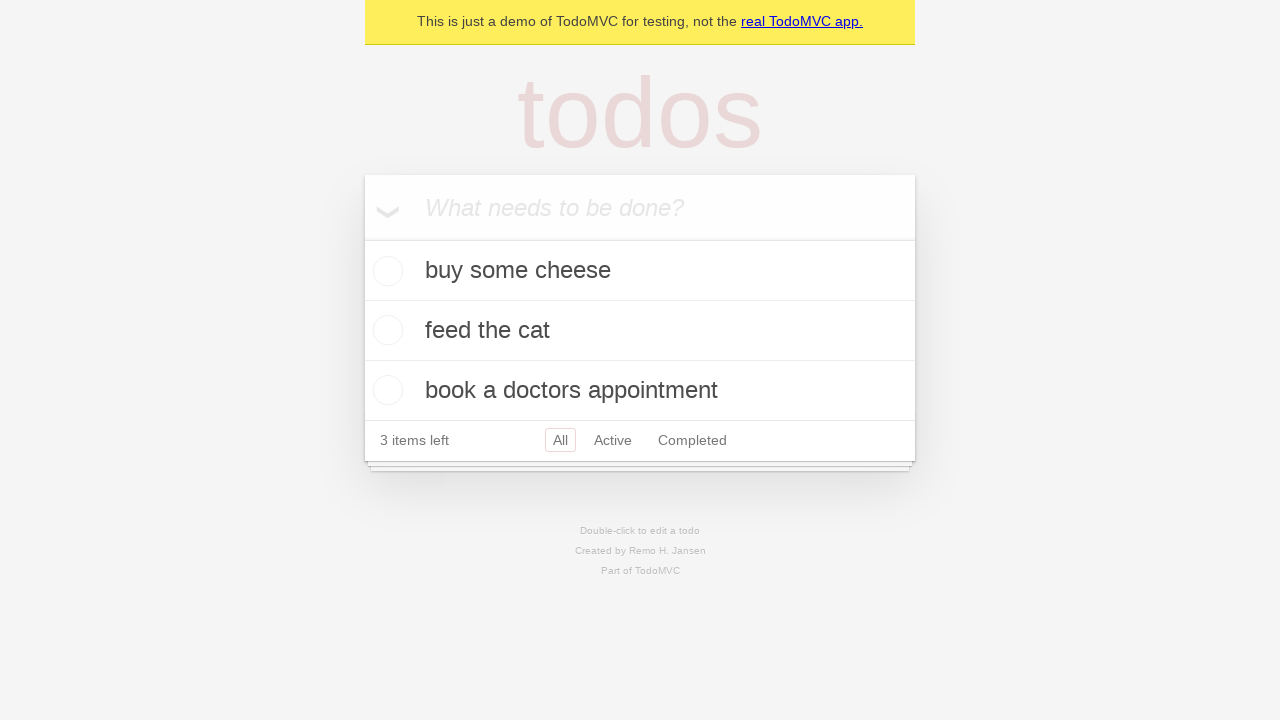

Checked second todo item to mark as complete at (385, 330) on .todo-list li .toggle >> nth=1
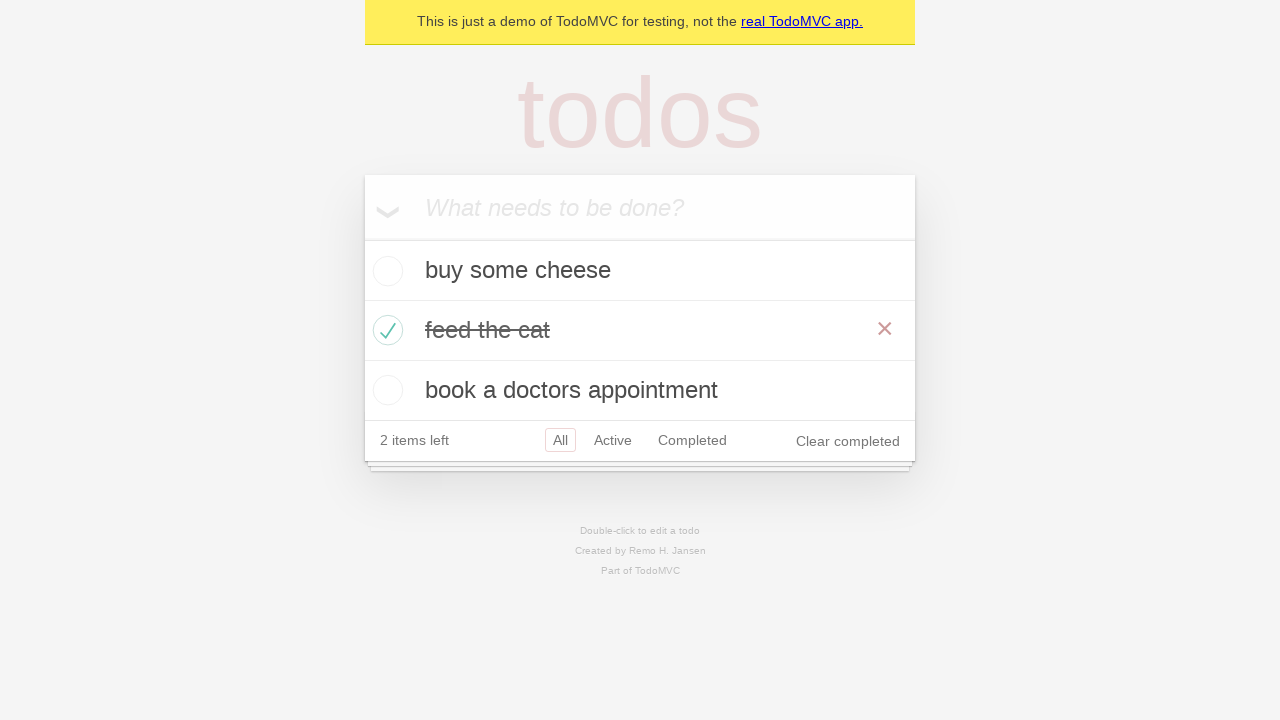

Clicked 'All' filter to display all items at (560, 440) on .filters >> text=All
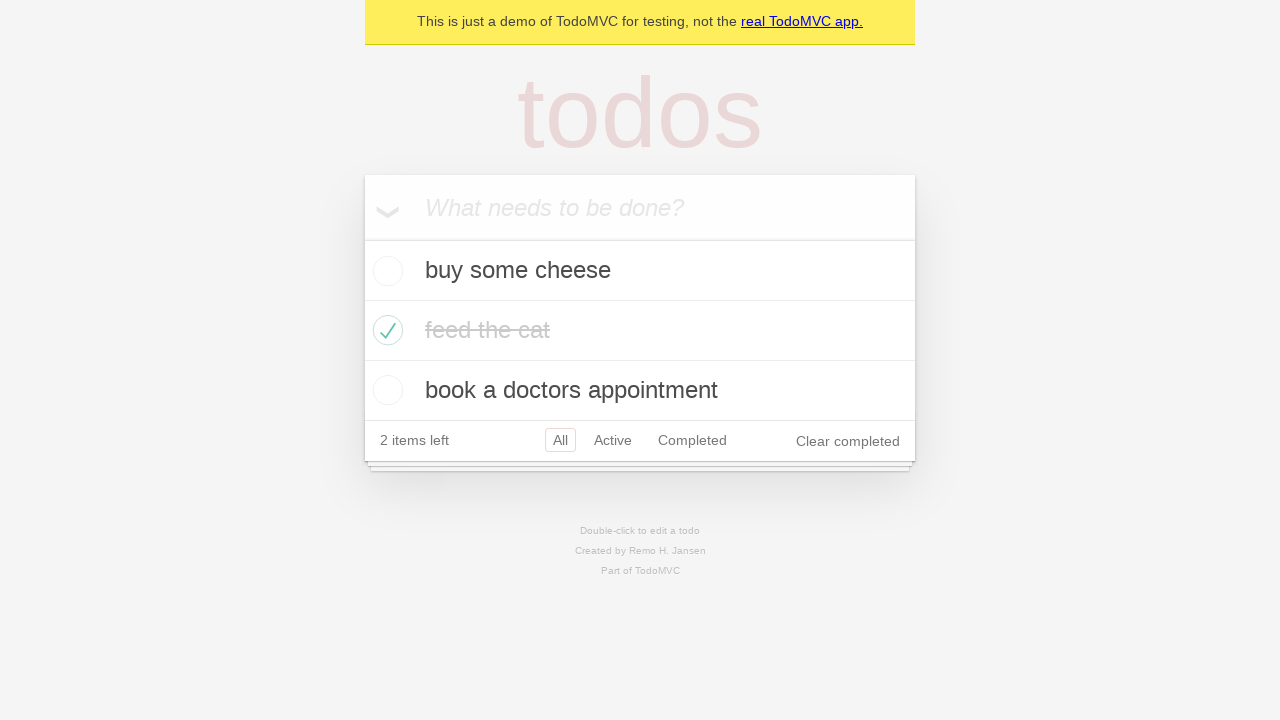

Clicked 'Active' filter to display only active items at (613, 440) on .filters >> text=Active
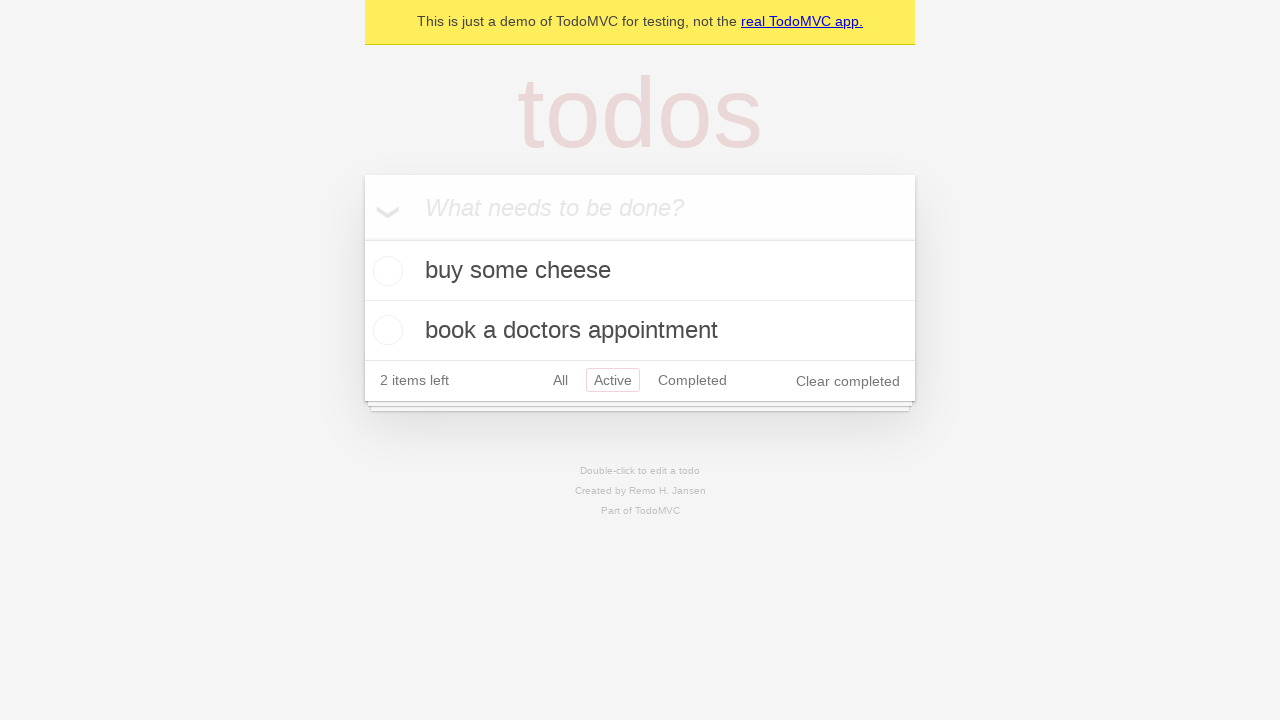

Clicked 'Completed' filter to display only completed items at (692, 380) on .filters >> text=Completed
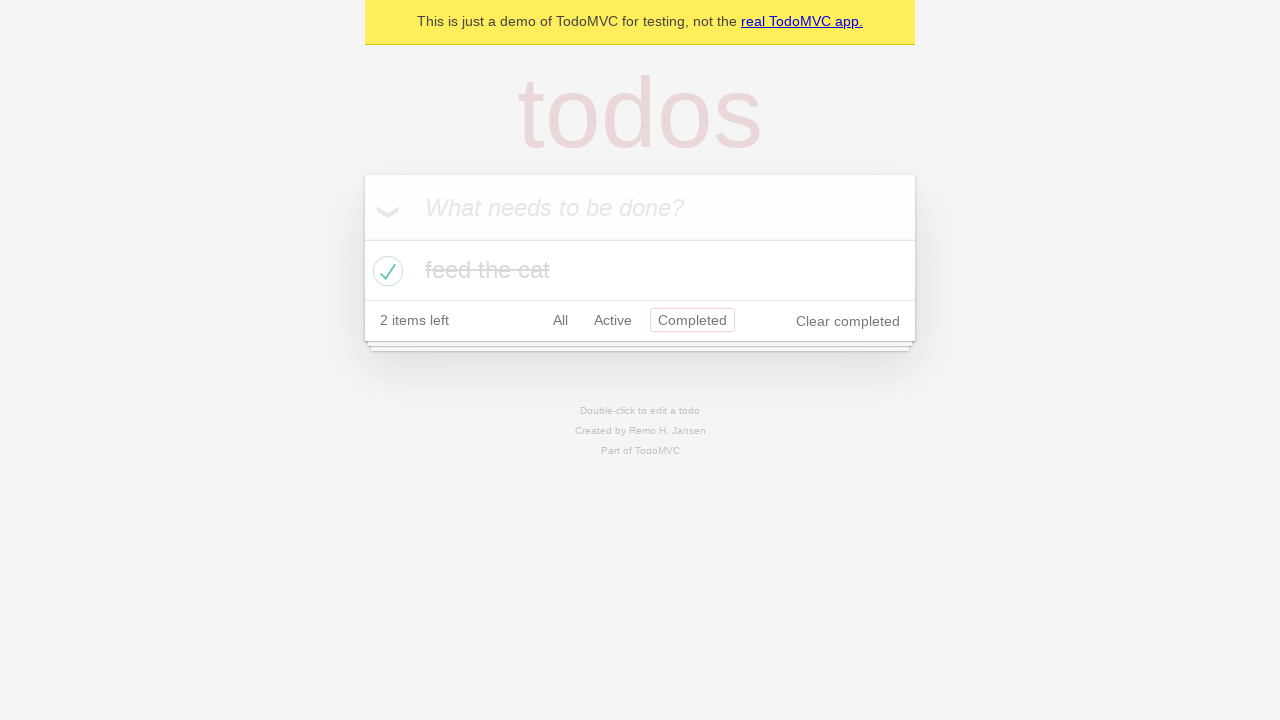

Navigated back using browser back button - returned to Active filter view
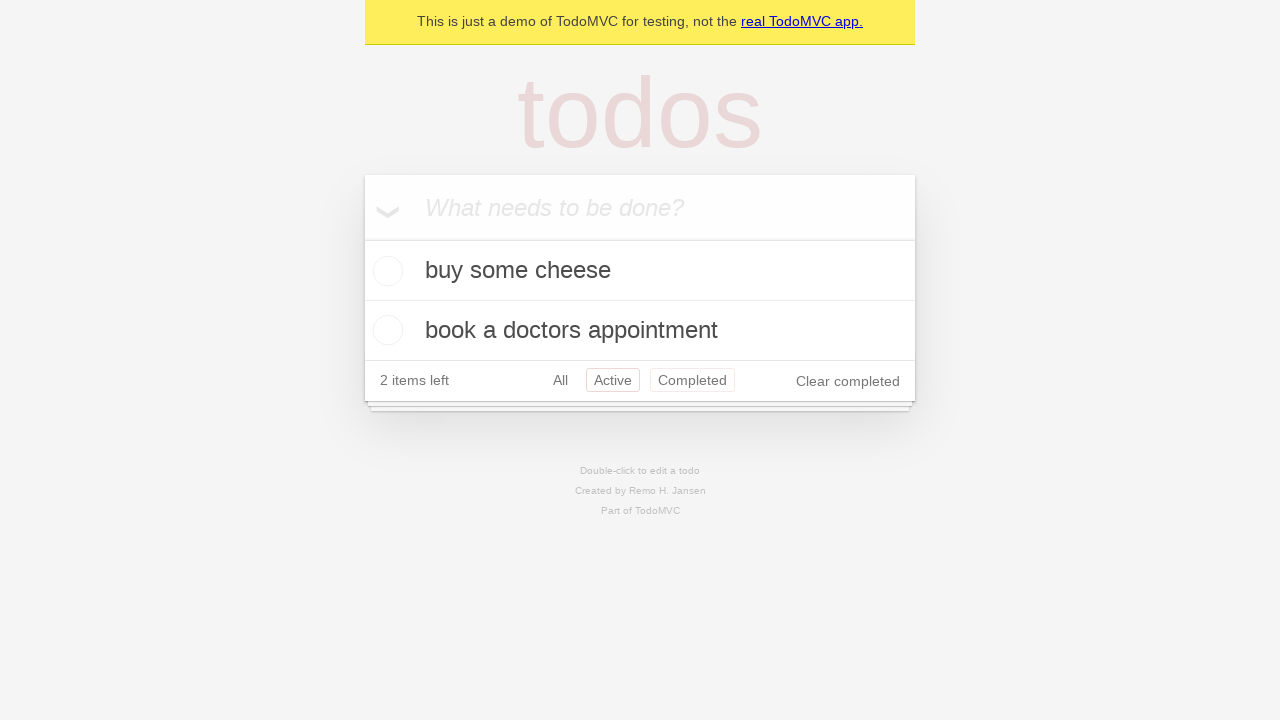

Navigated back again using browser back button - returned to All filter view
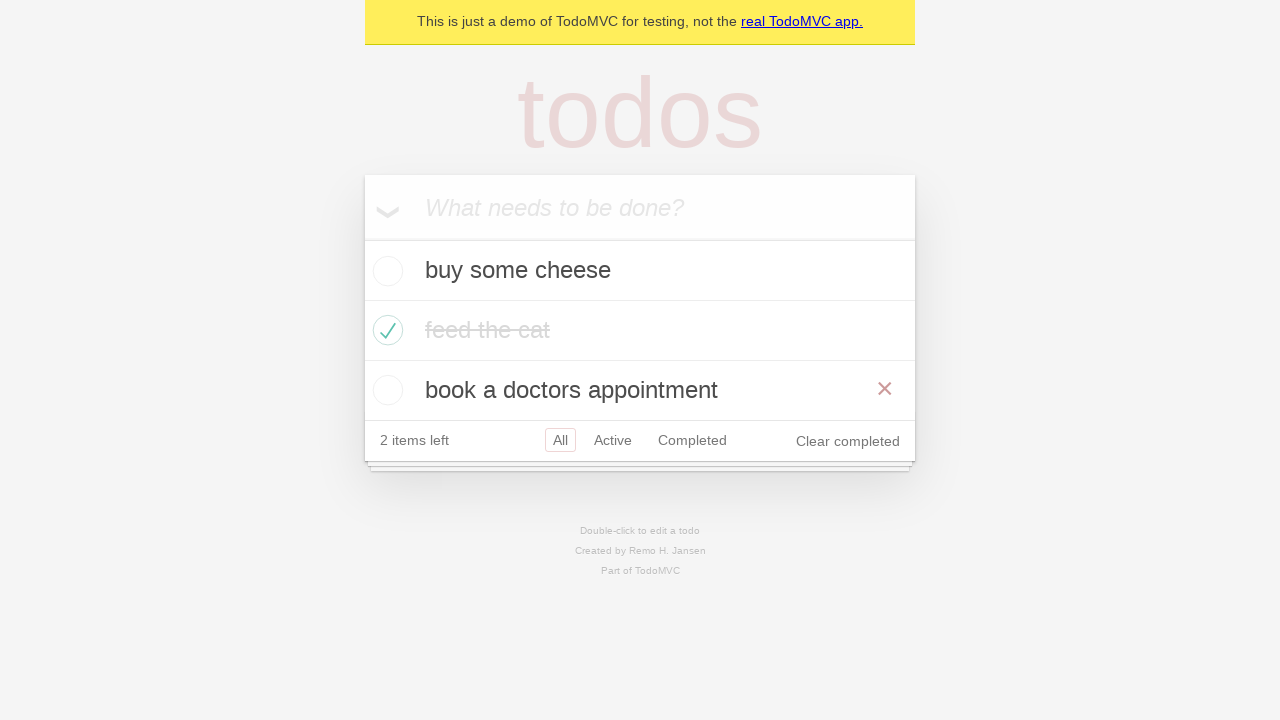

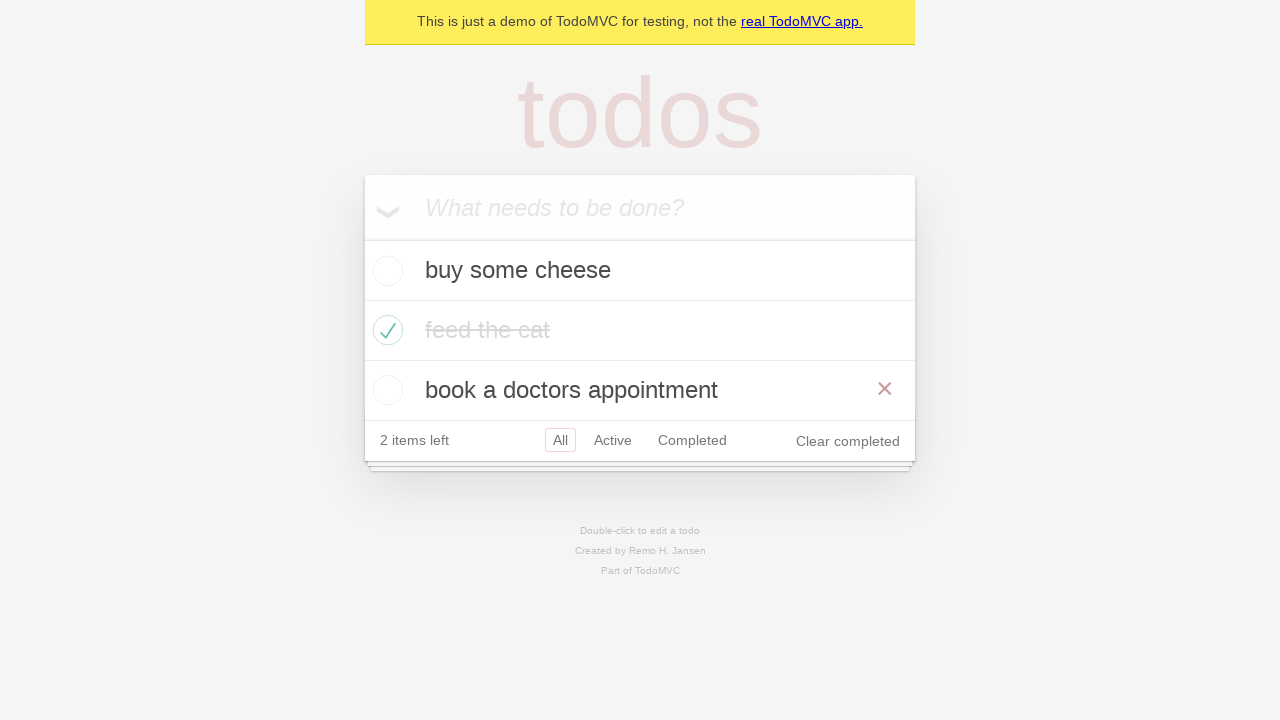